Tests the resizable element with restrictions by dragging the resize handle to increase the element's size within its constraints.

Starting URL: https://demoqa.com/resizable

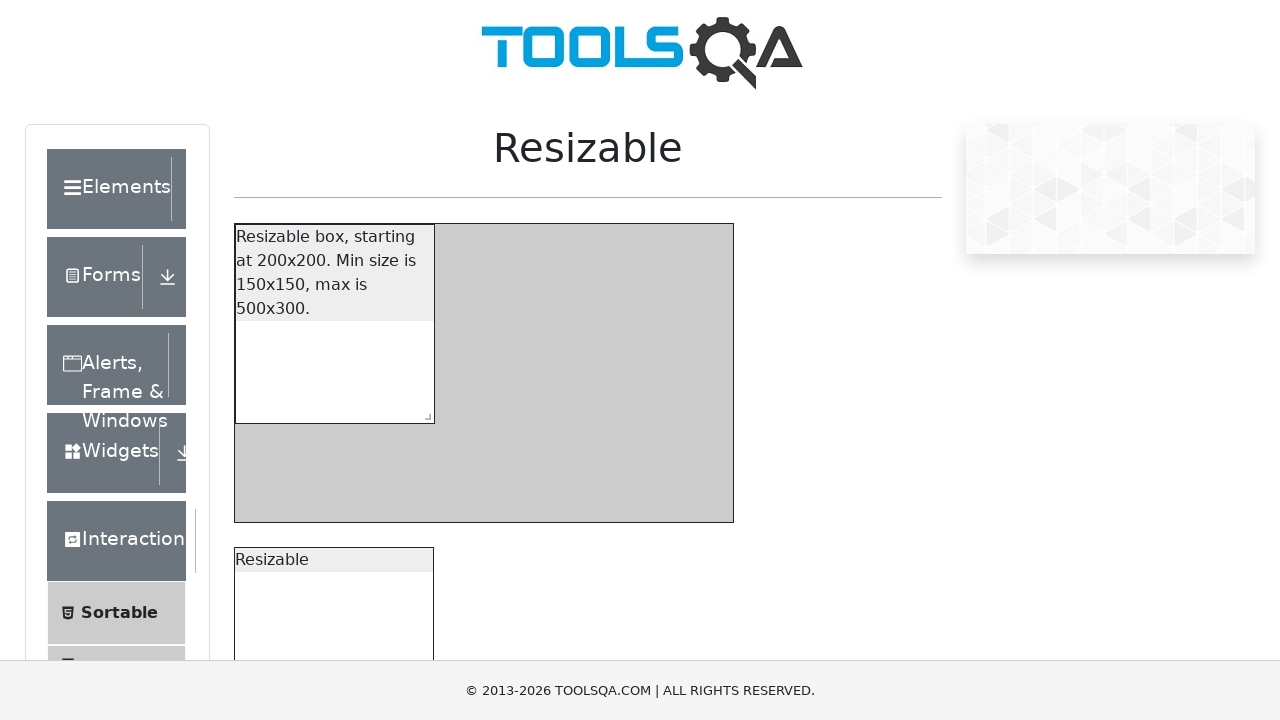

Located the resize handle for the restricted resizable box
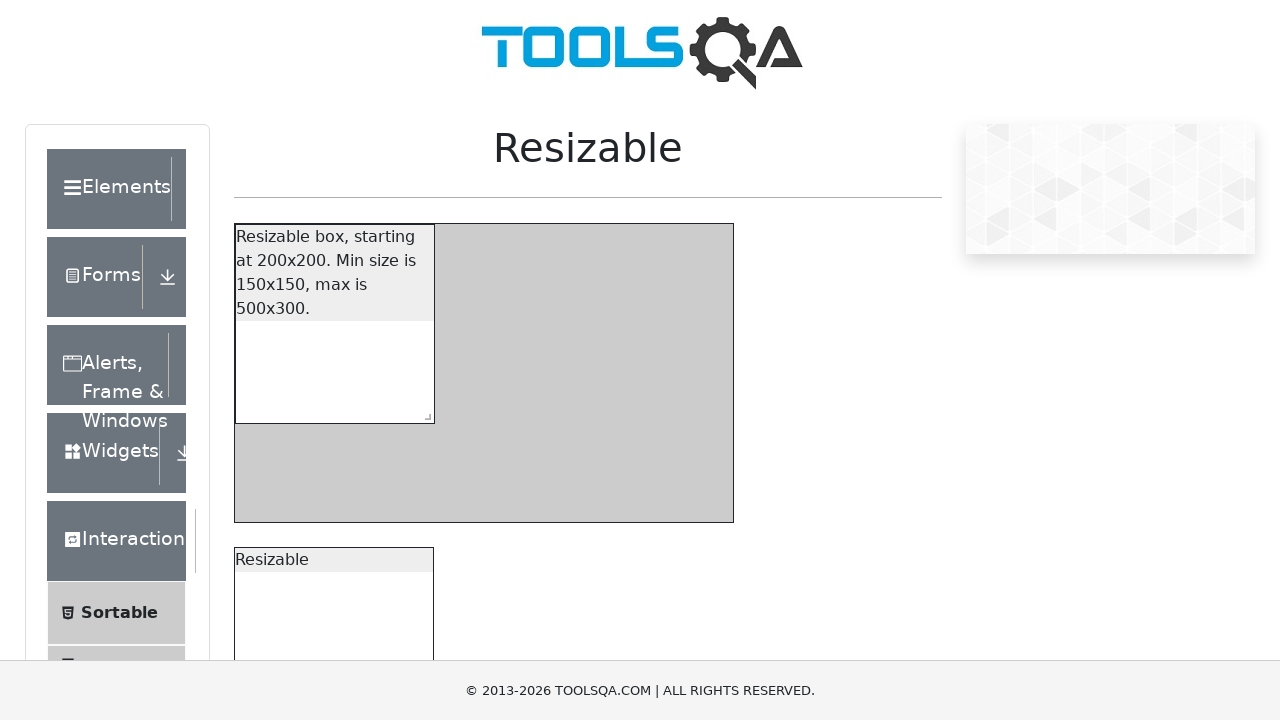

Retrieved bounding box of the resize handle
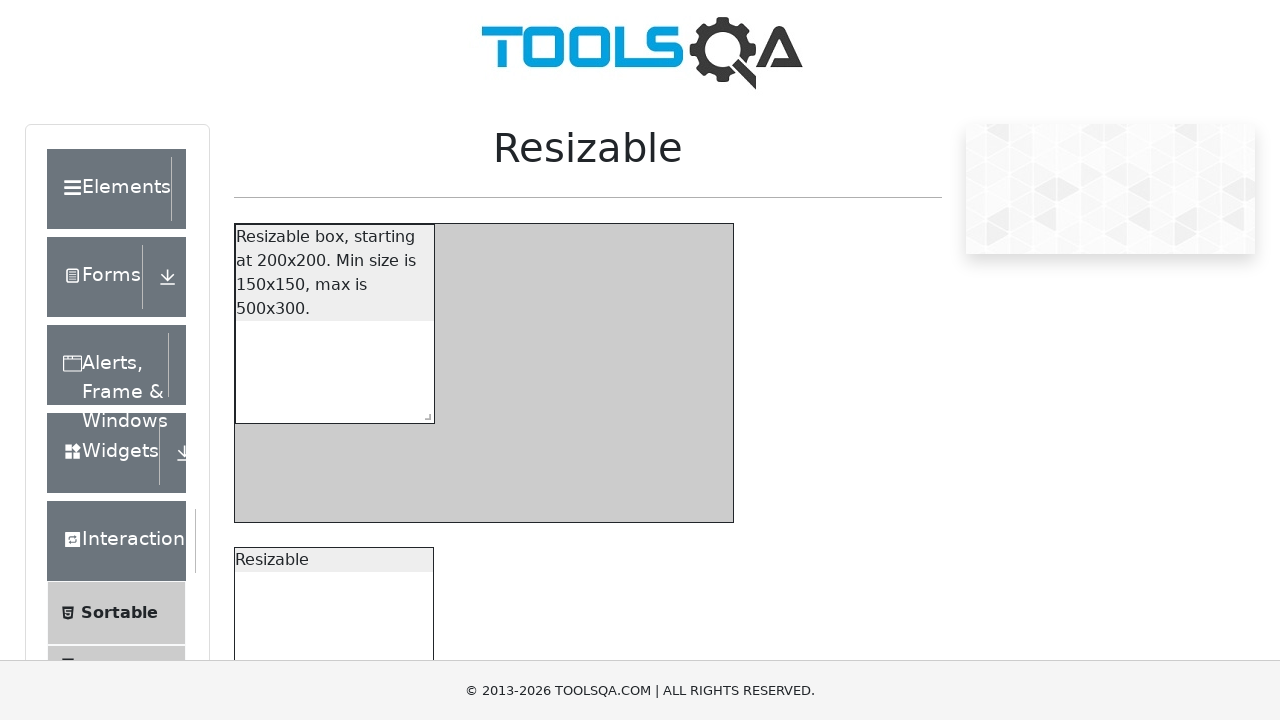

Moved mouse to resize handle center at (424, 413)
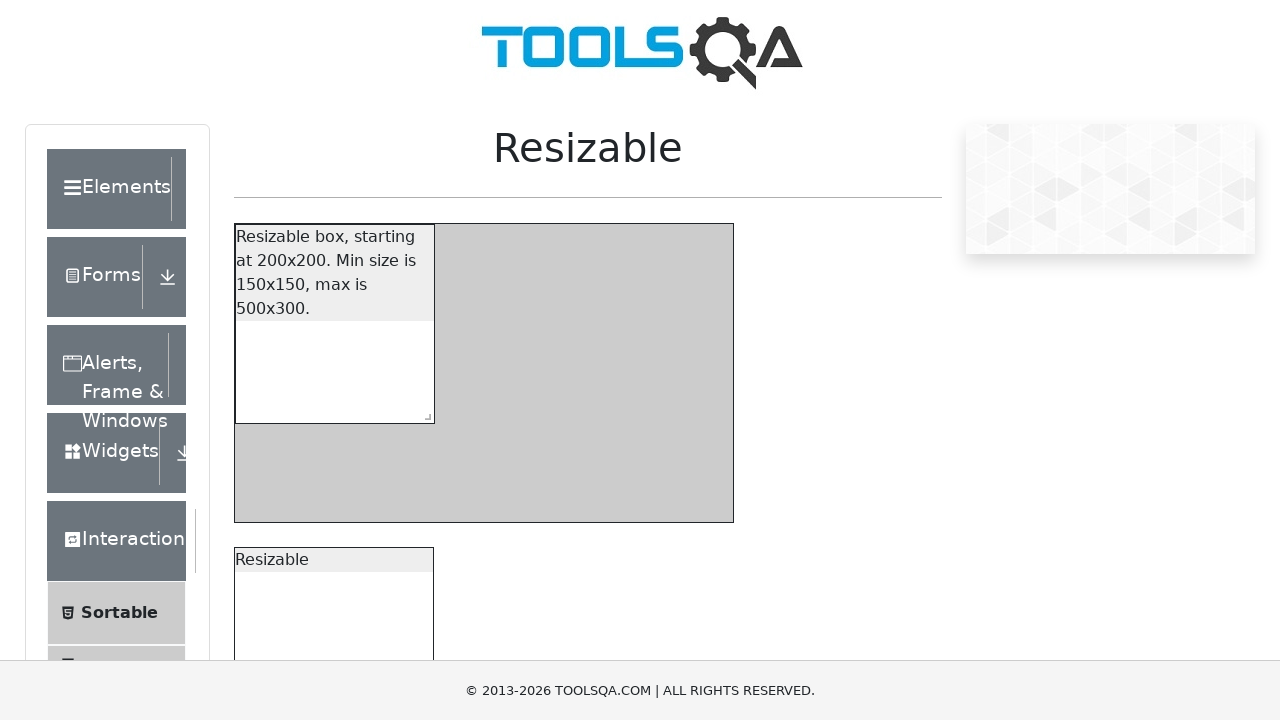

Pressed down mouse button on resize handle at (424, 413)
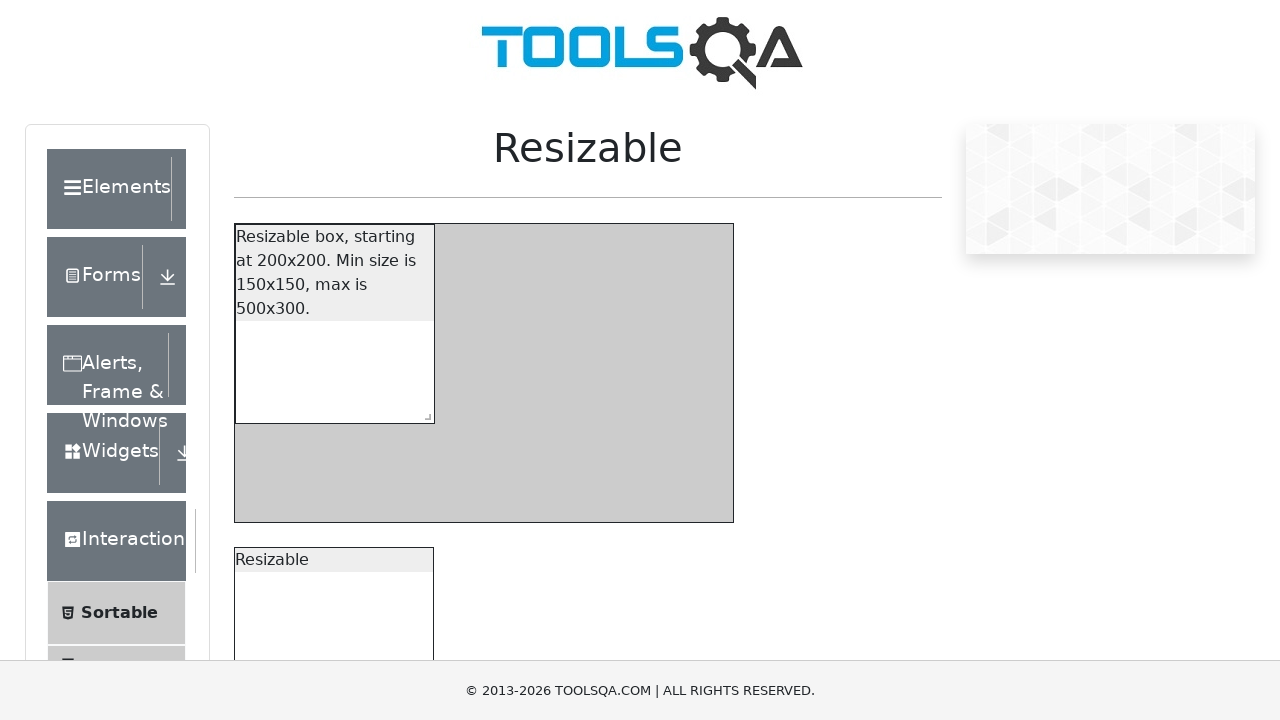

Dragged resize handle to increase width by 500px and height by 300px at (924, 713)
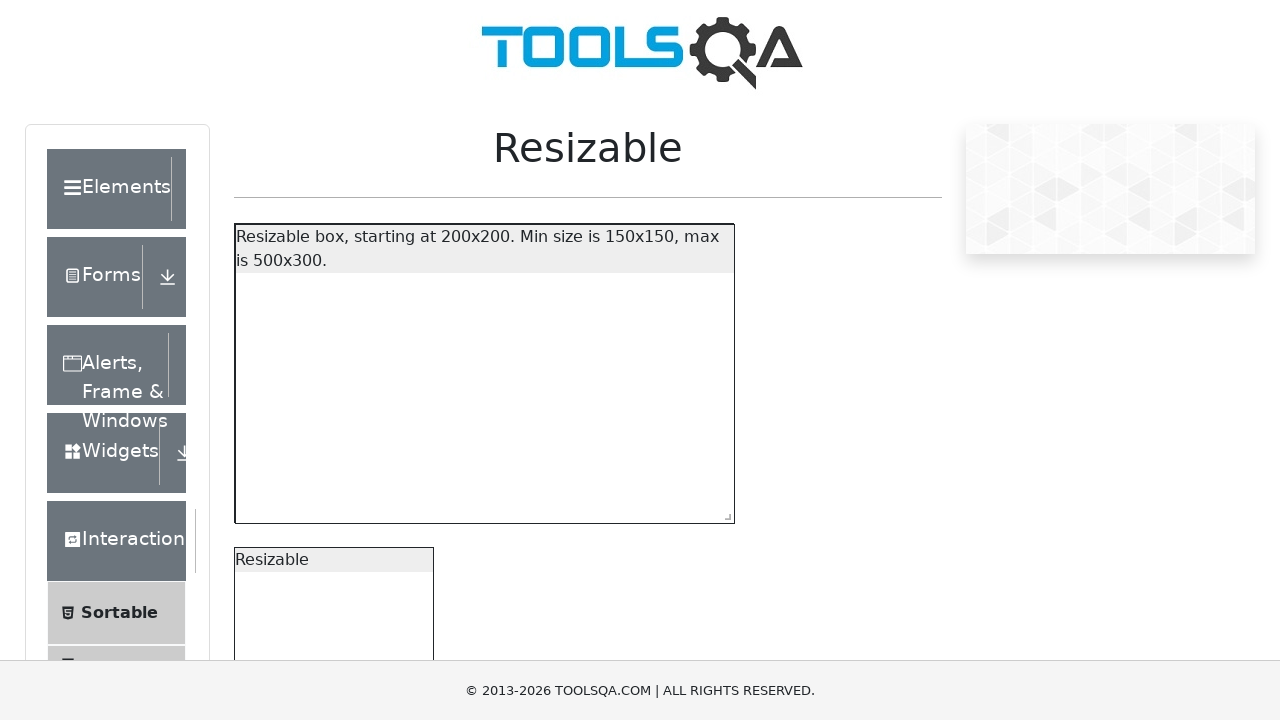

Released mouse button after resizing the element at (924, 713)
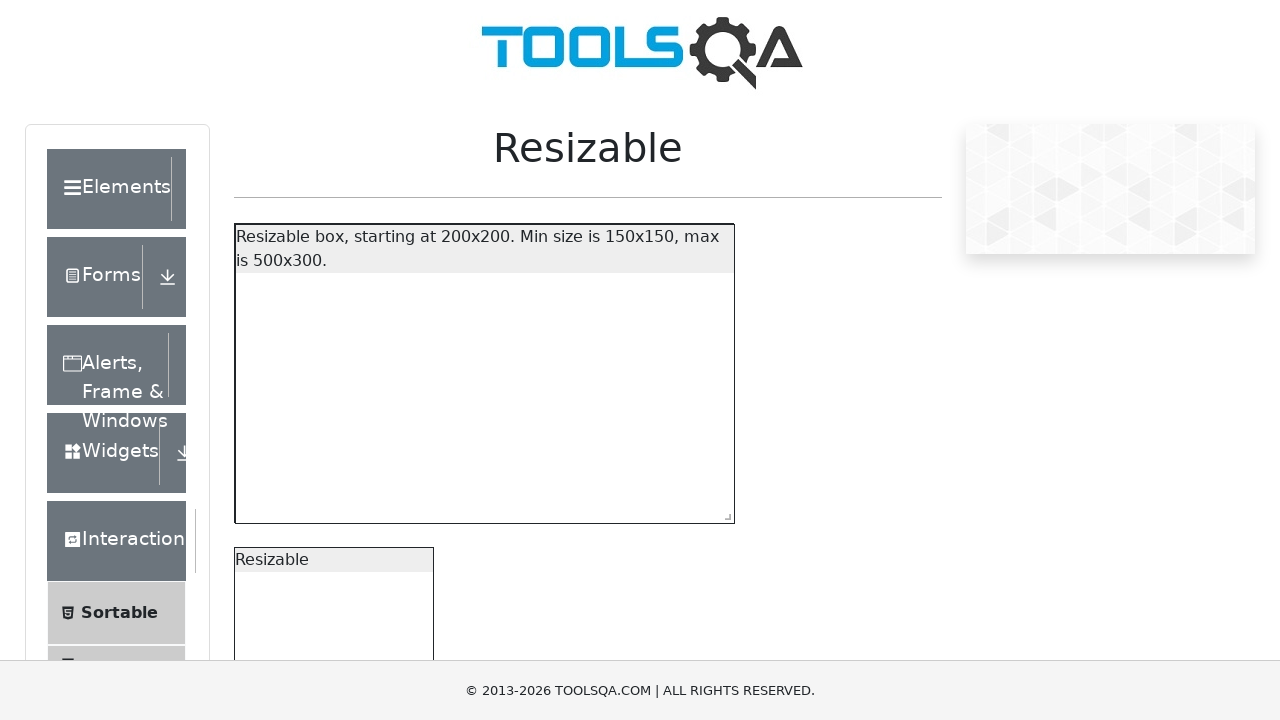

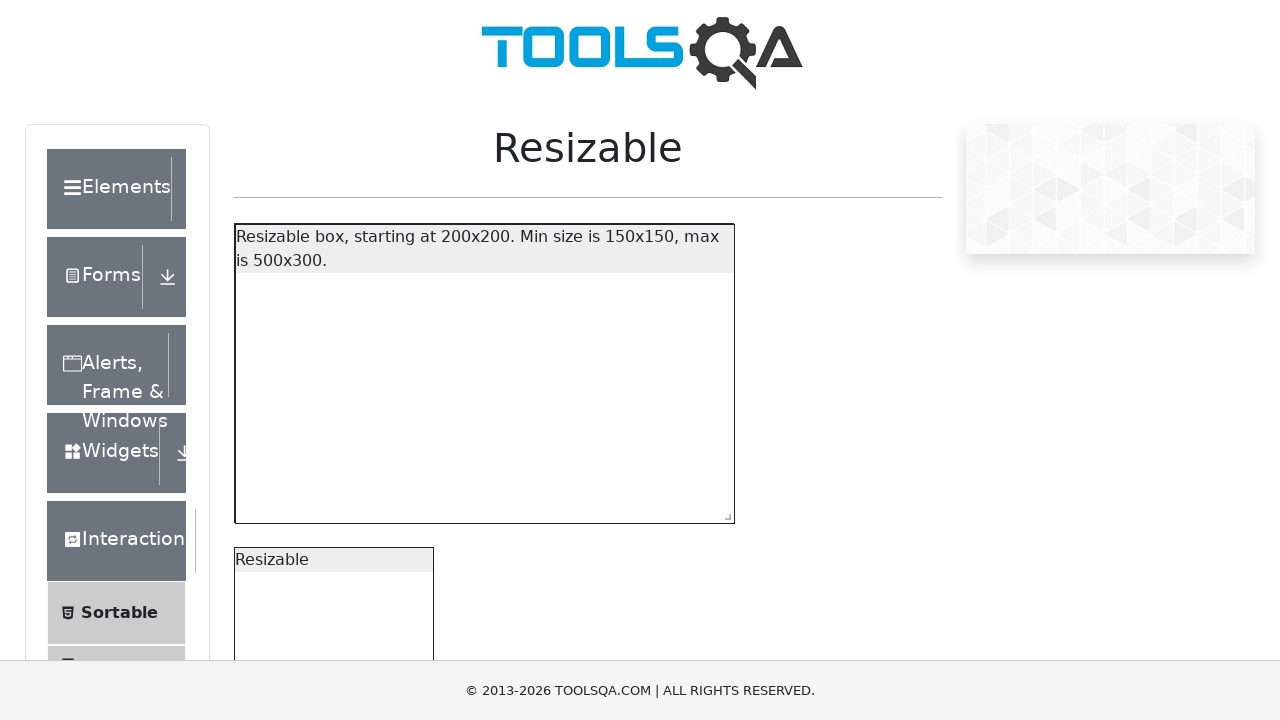